Tests element visibility trigger by setting min/max wait times and clicking the visibility trigger button to make an element appear.

Starting URL: https://play1.automationcamp.ir/expected_conditions.html

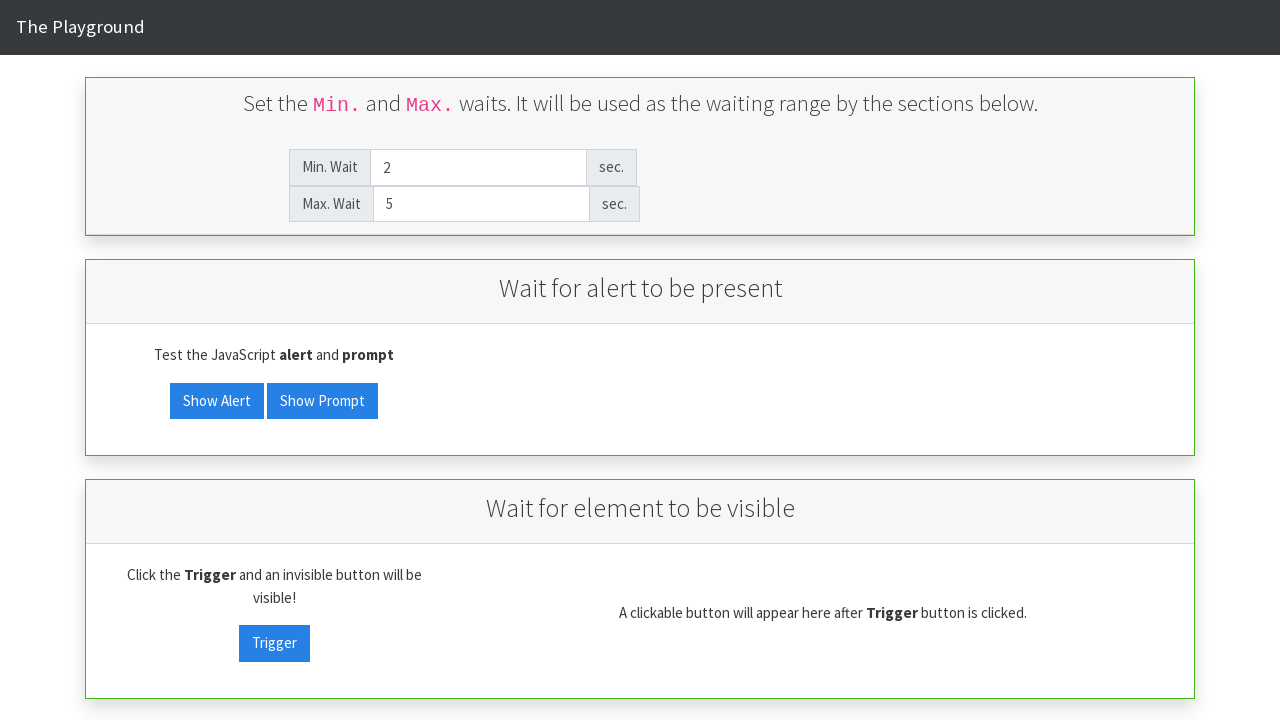

Clicked on min_wait input field at (478, 167) on xpath=//*[@id='min_wait']
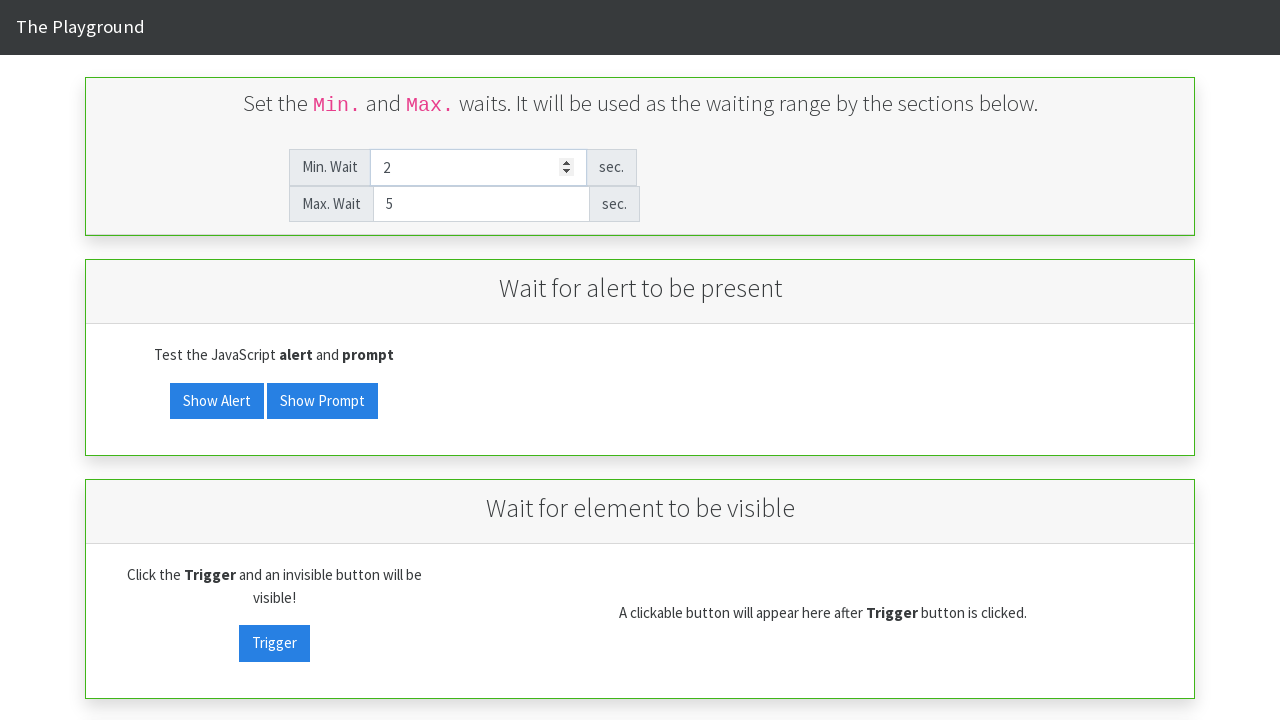

Cleared min_wait field on #min_wait
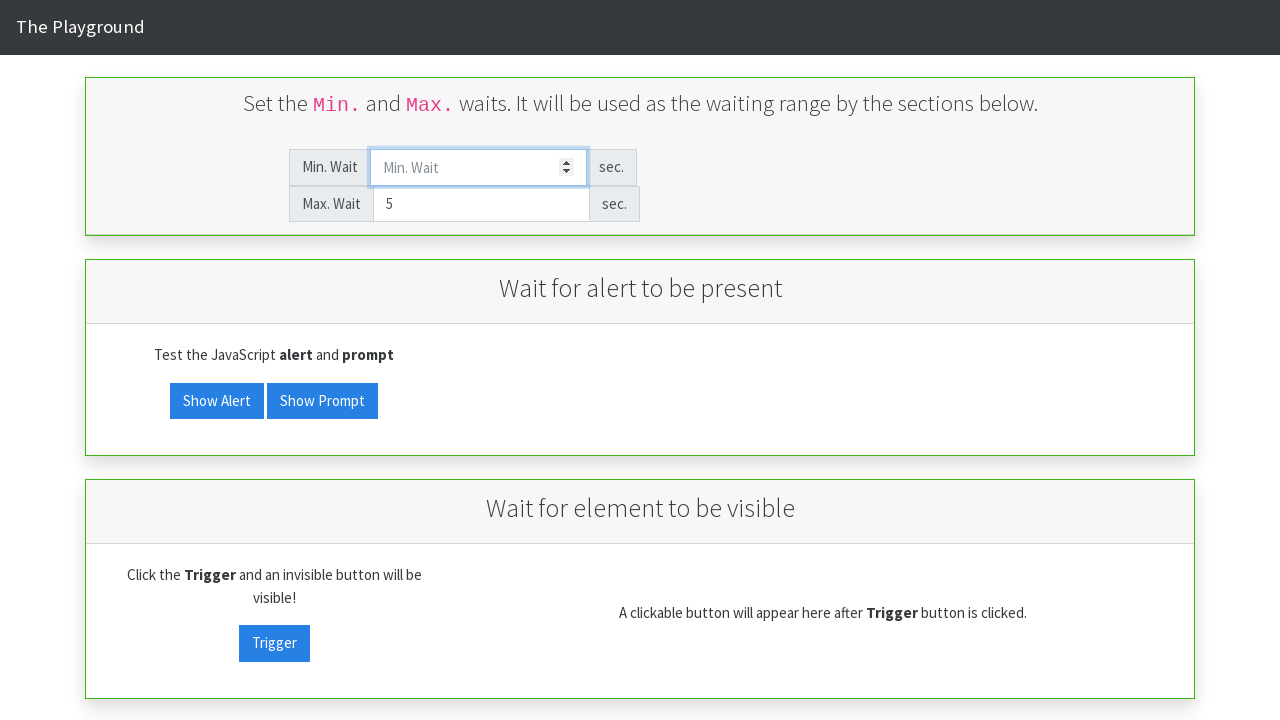

Set minimum wait time to 2 seconds on #min_wait
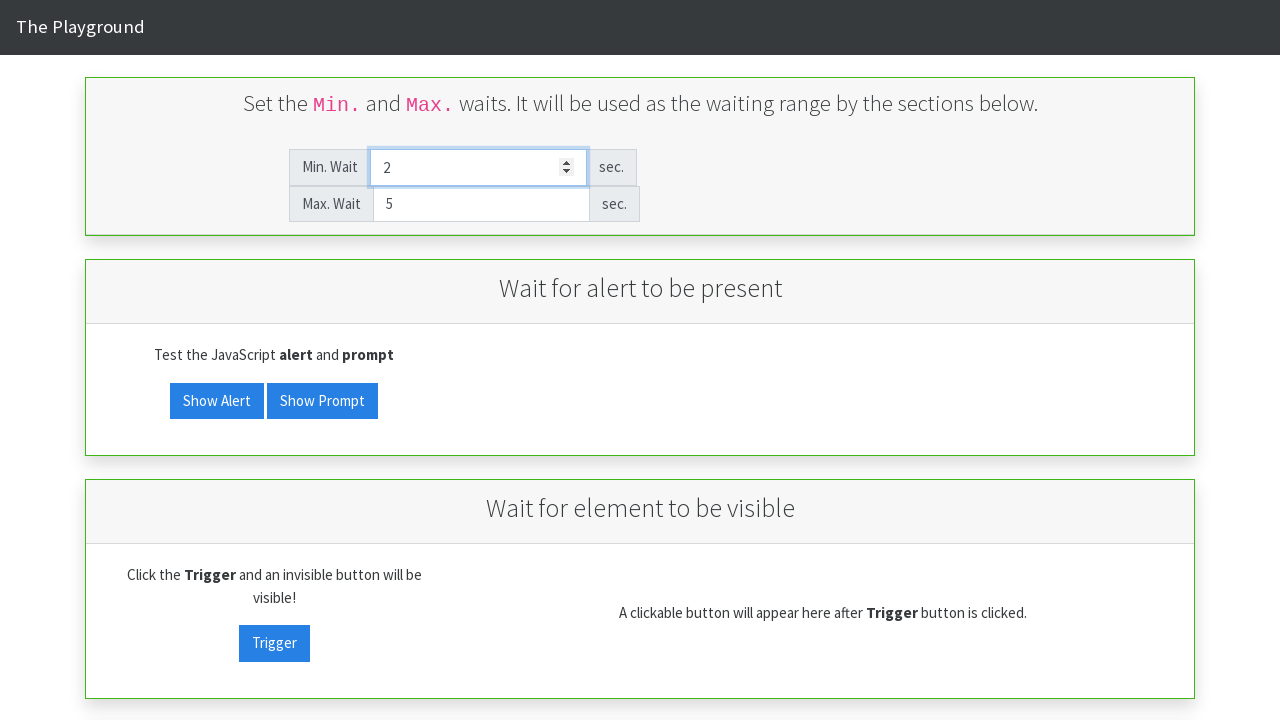

Clicked on max_wait input field at (482, 204) on xpath=//*[@id='max_wait']
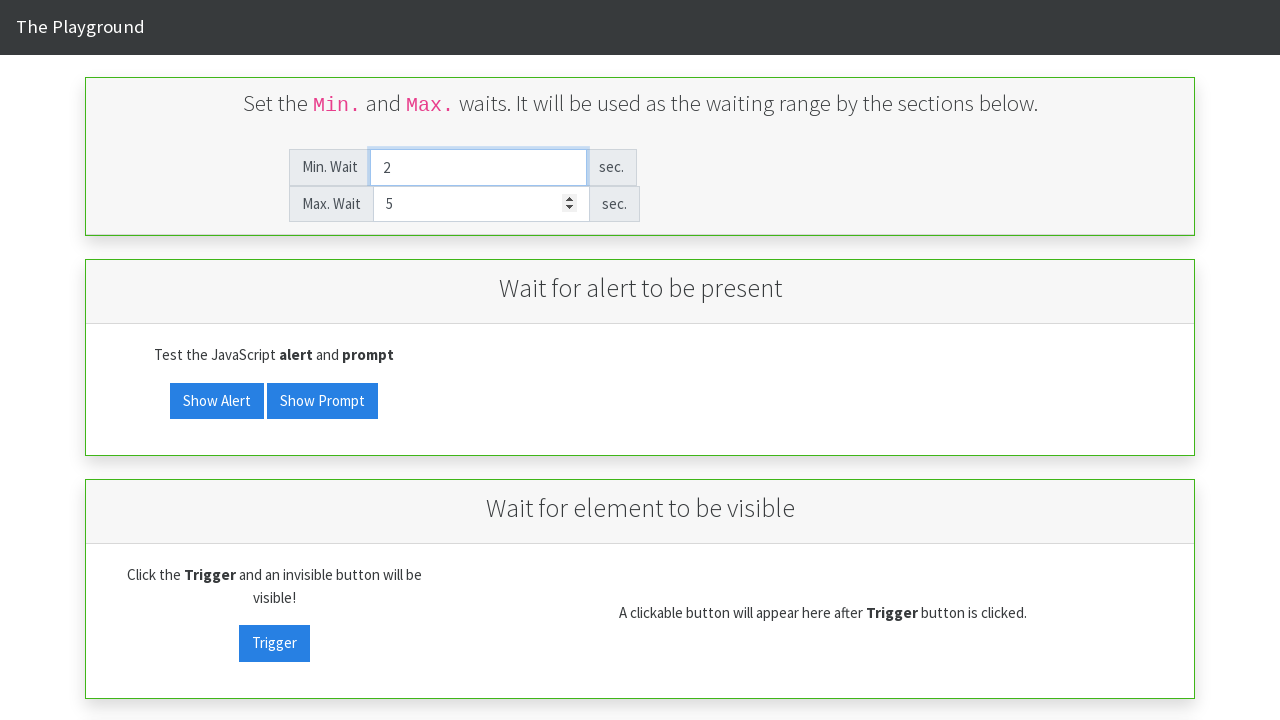

Cleared max_wait field on #max_wait
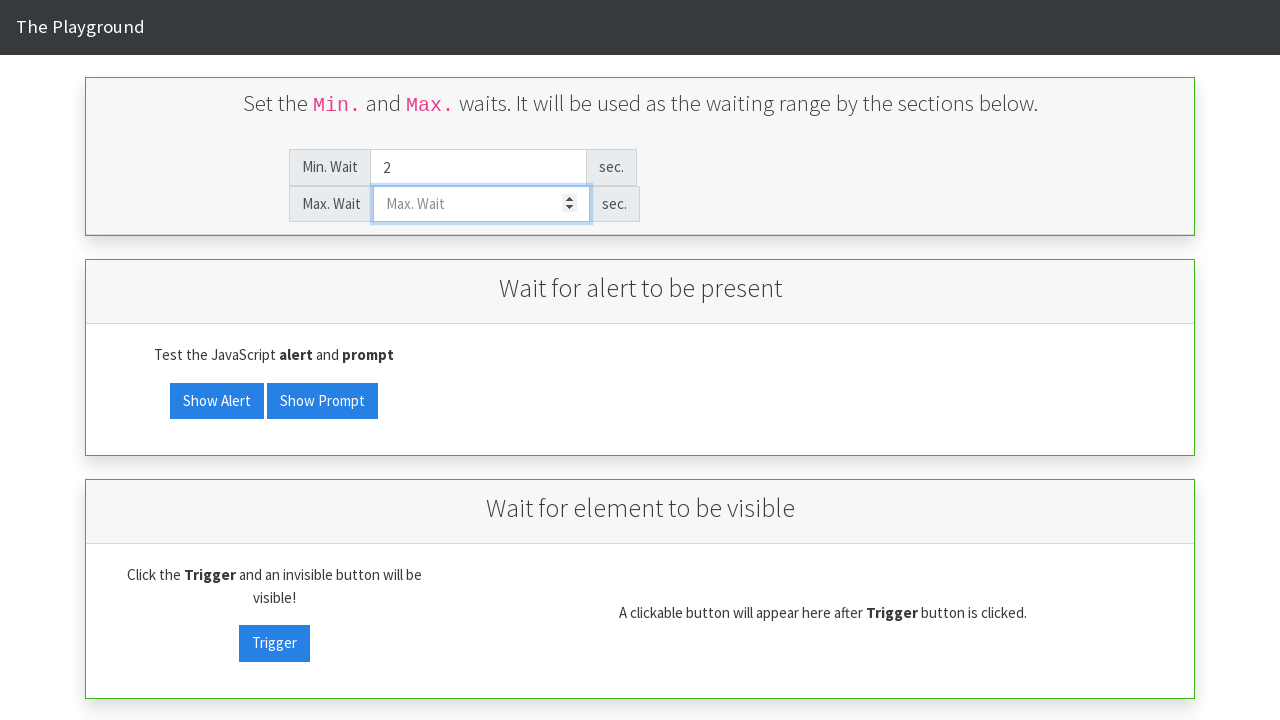

Set maximum wait time to 5 seconds on #max_wait
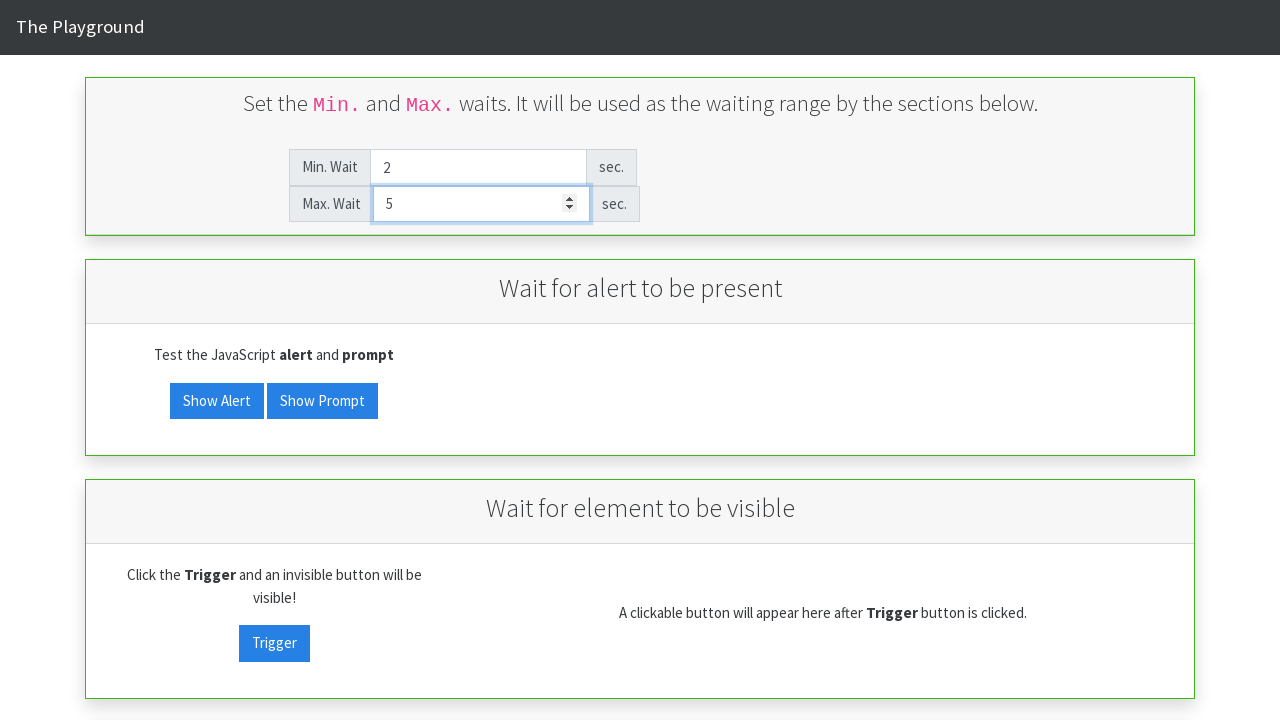

Clicked visibility trigger button to make element appear at (274, 643) on #visibility_trigger
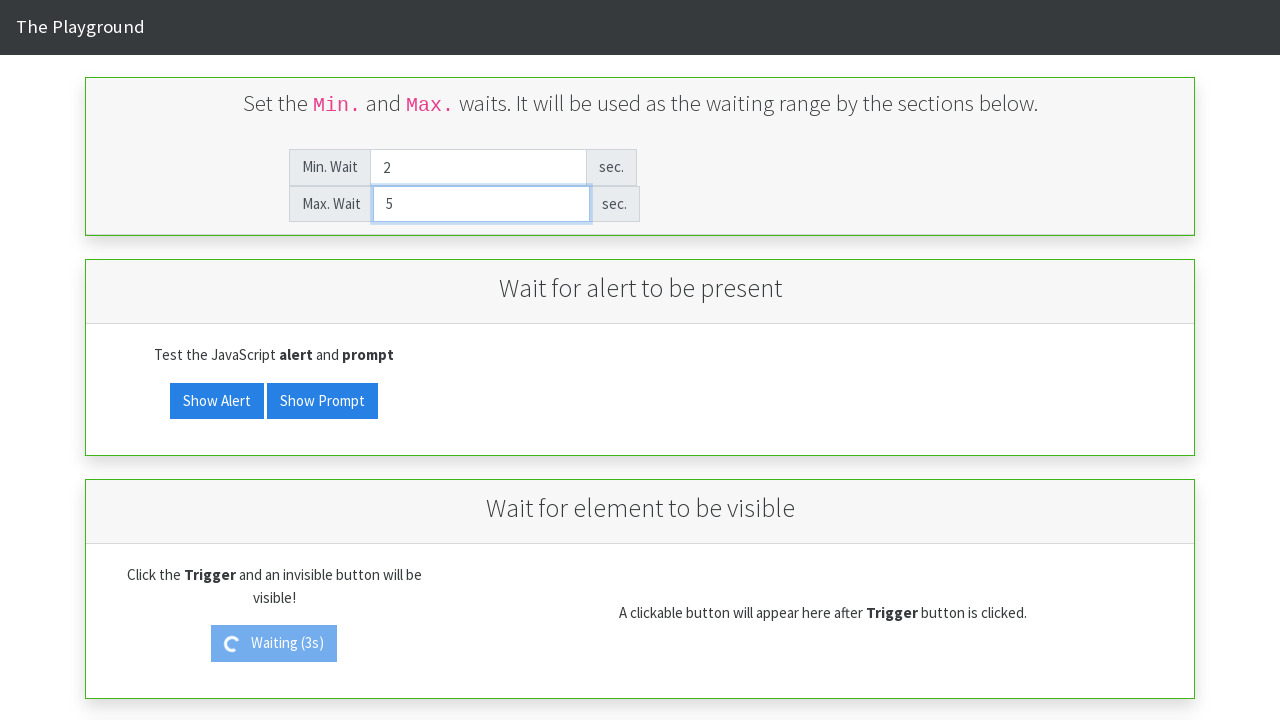

Target element became visible within expected wait time
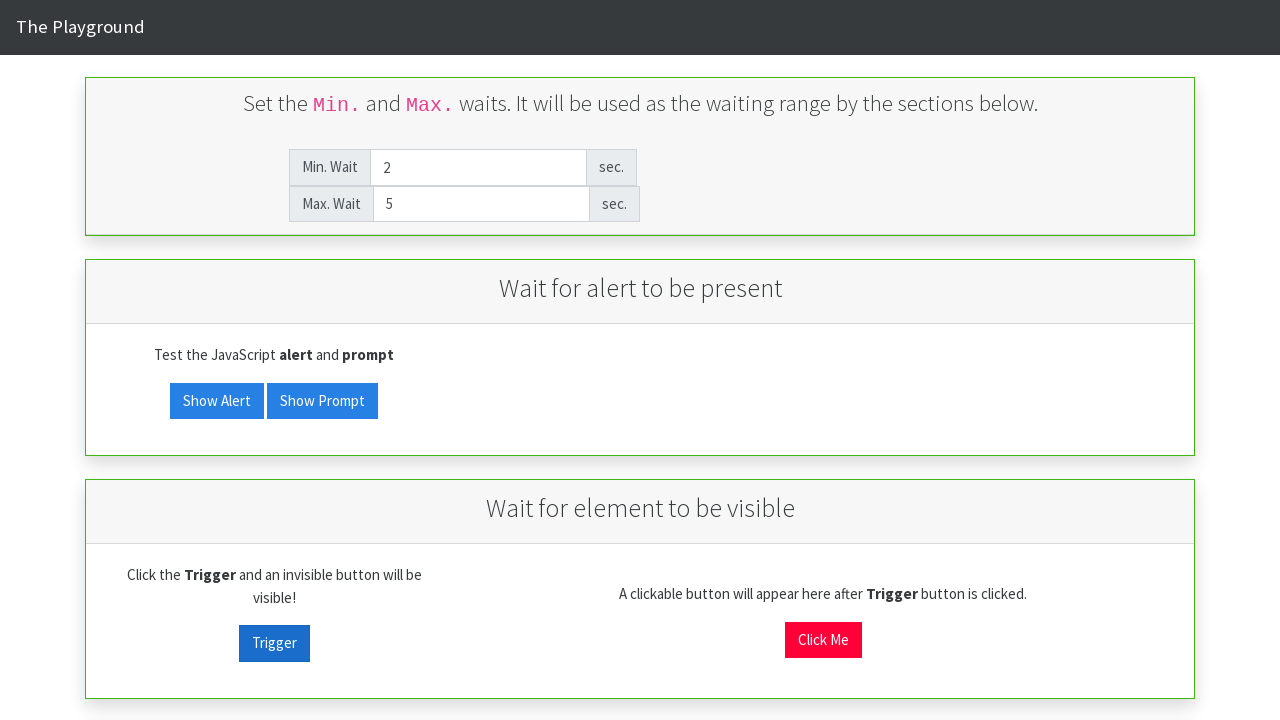

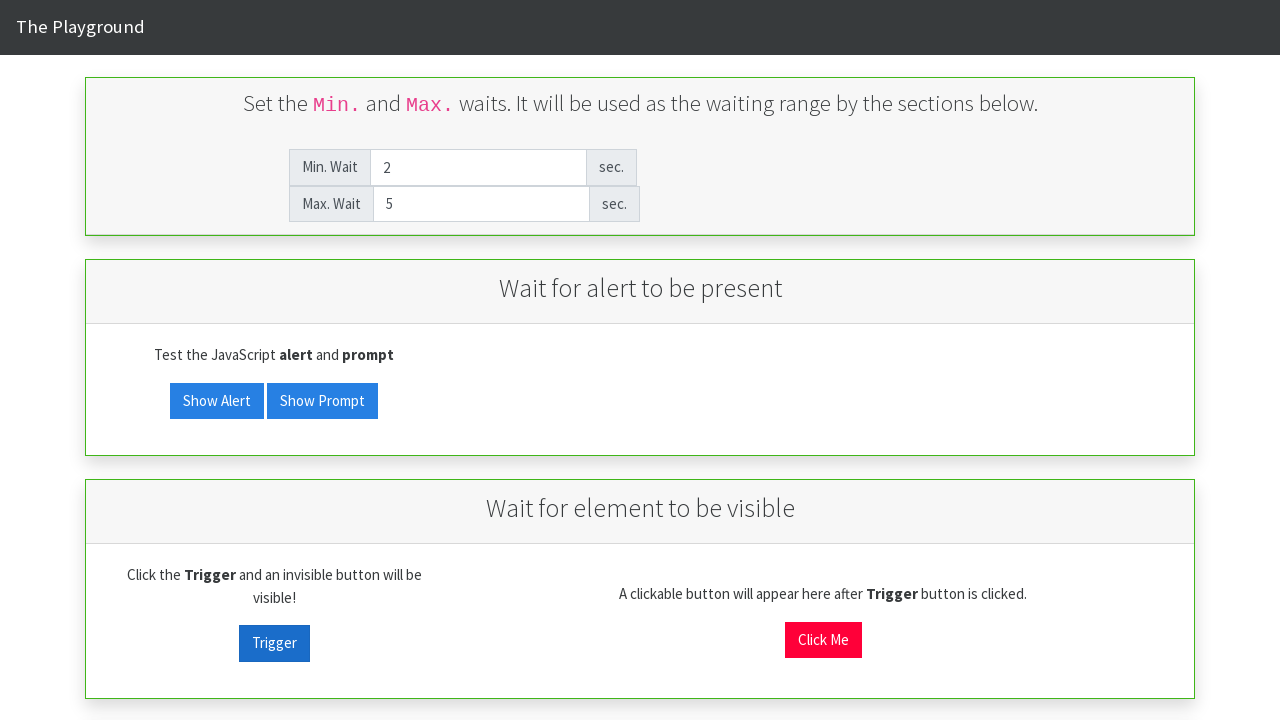